Tests clicking the login button and verifying the login page header appears

Starting URL: https://deens-master.now.sh/

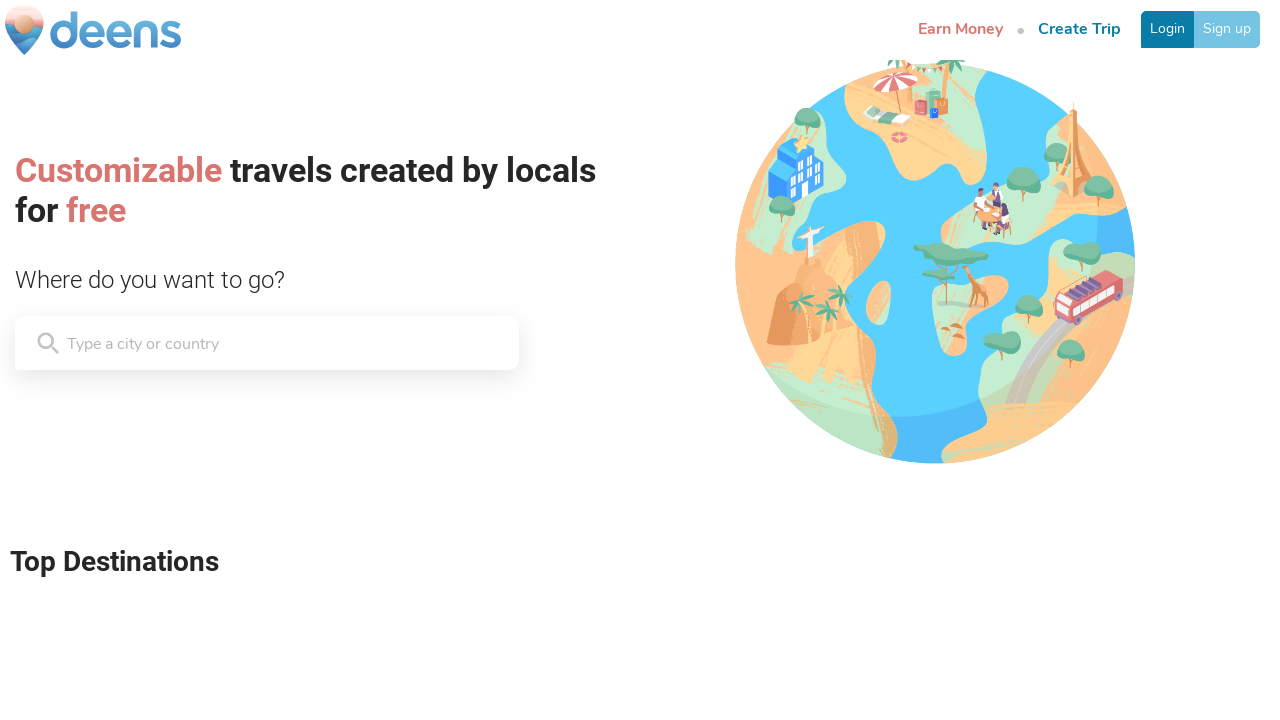

Clicked login button at (1168, 29) on xpath=//a[@href='/login']
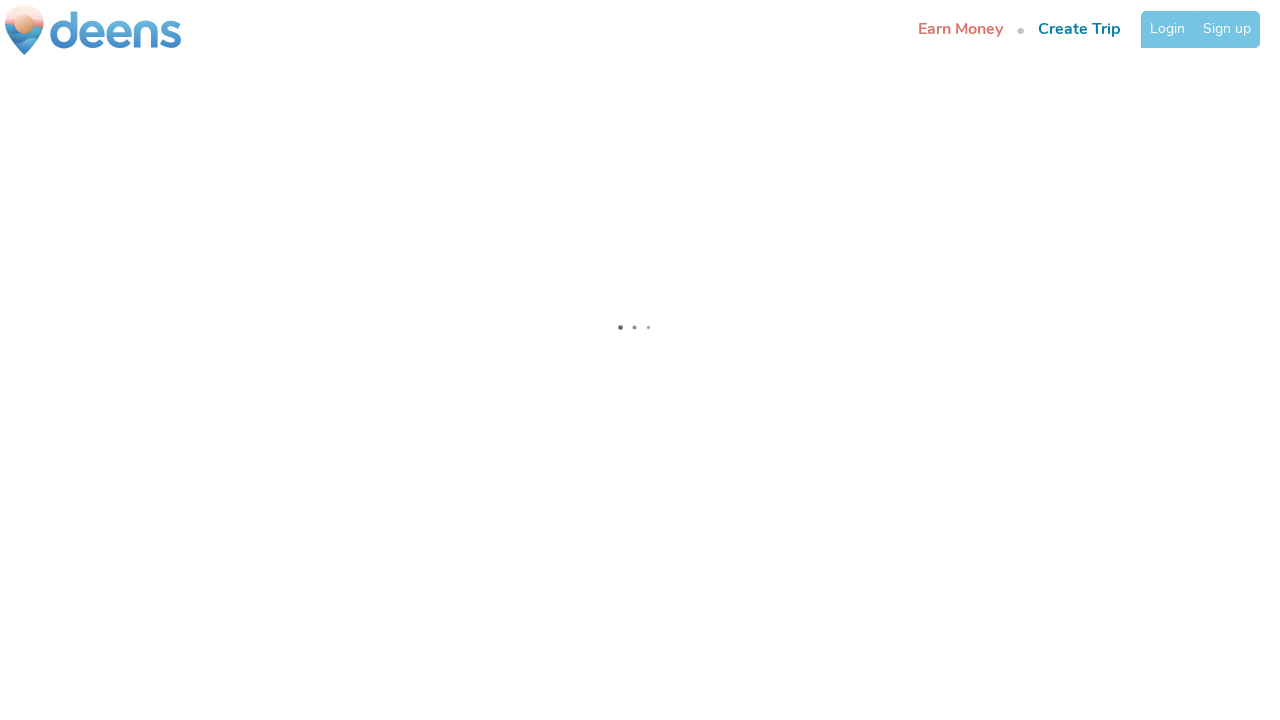

Waited 2 seconds for login page to load
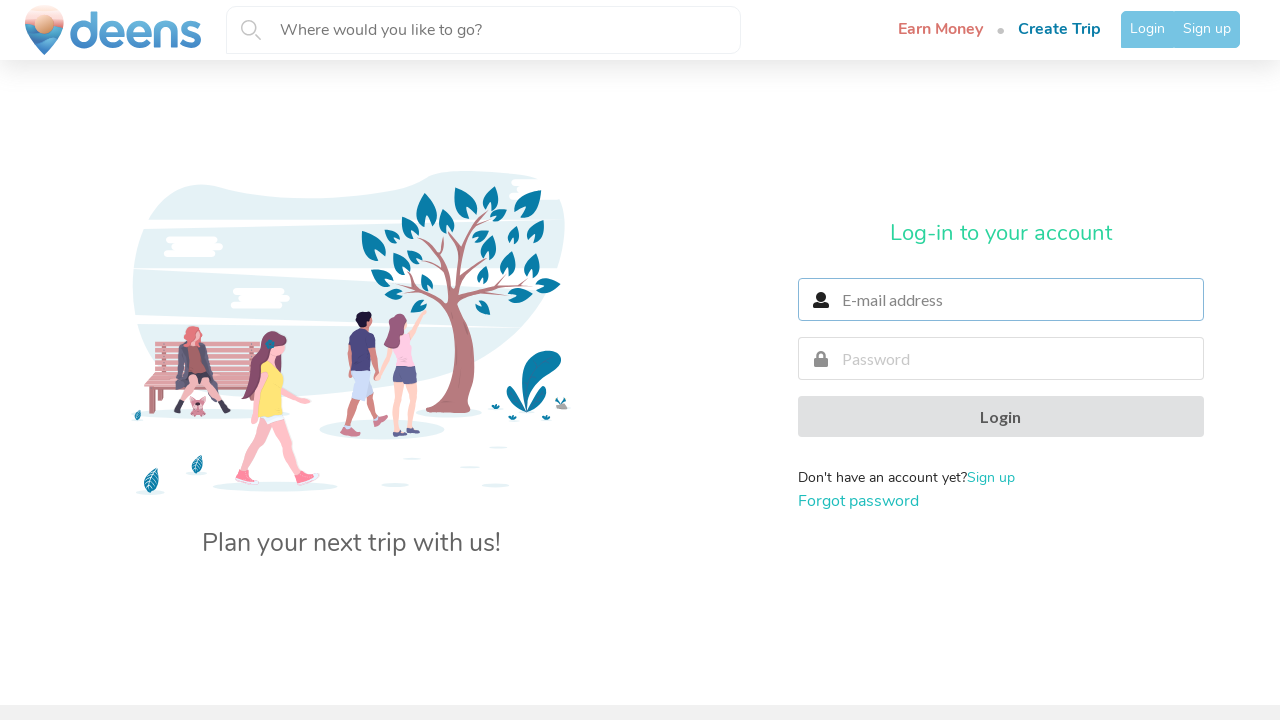

Login page header appeared and is visible
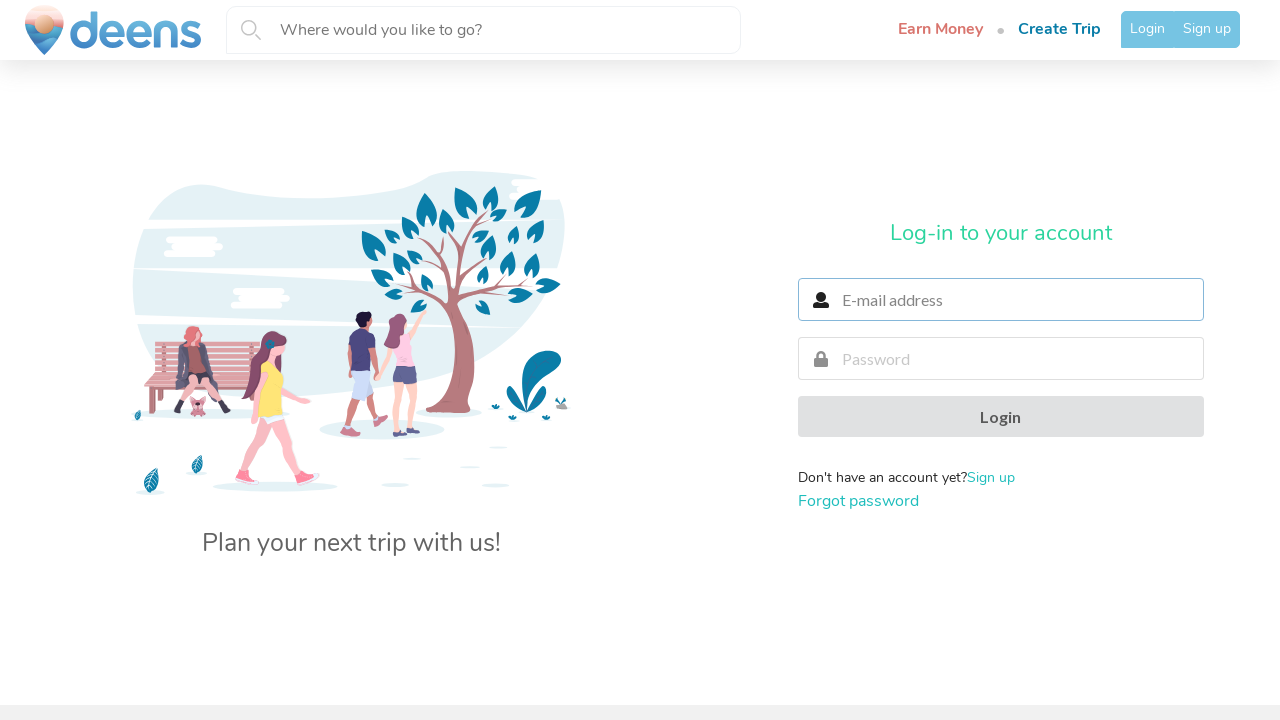

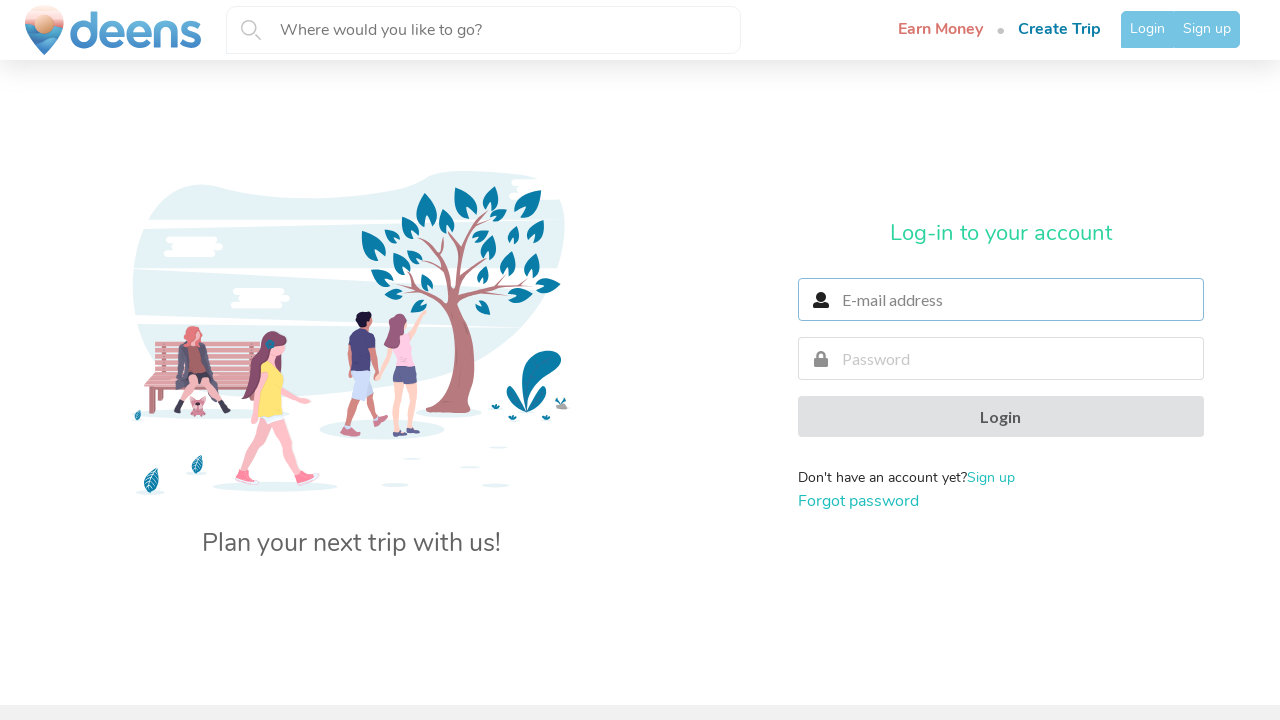